Tests clicking redirect link and waiting for the status codes page

Starting URL: https://the-internet.herokuapp.com/redirector

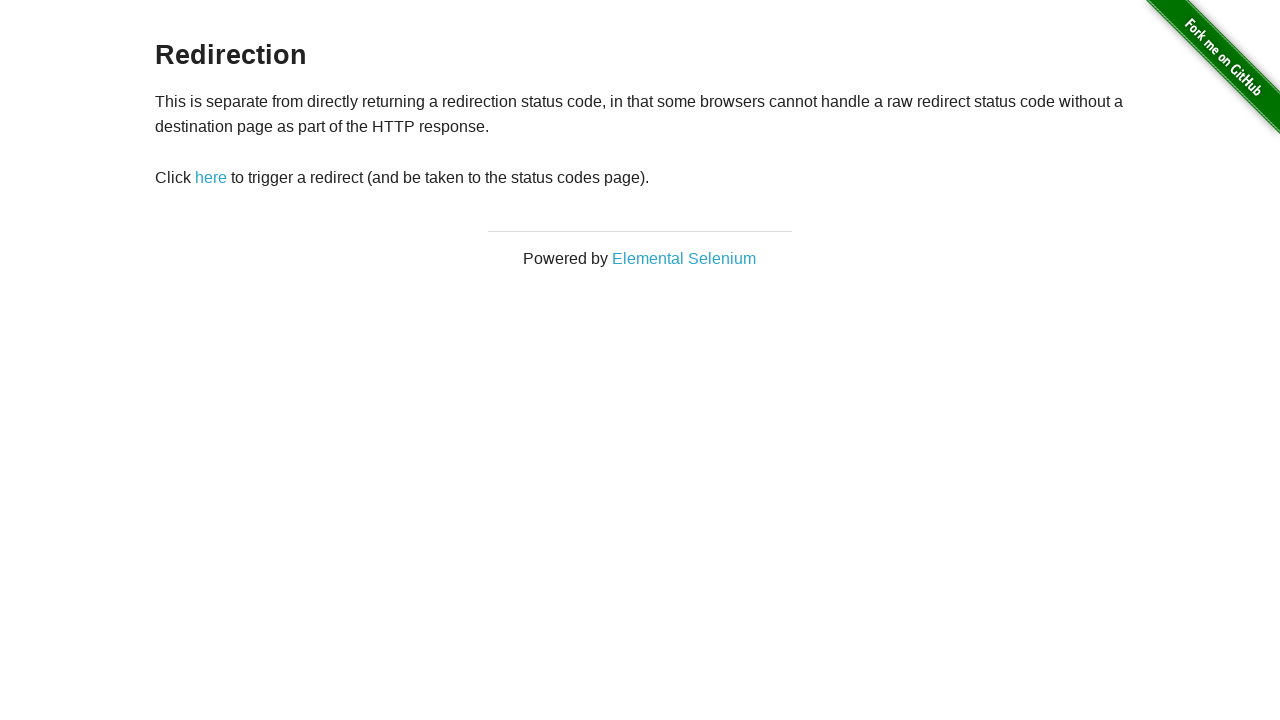

Clicked the redirect link at (211, 178) on #redirect
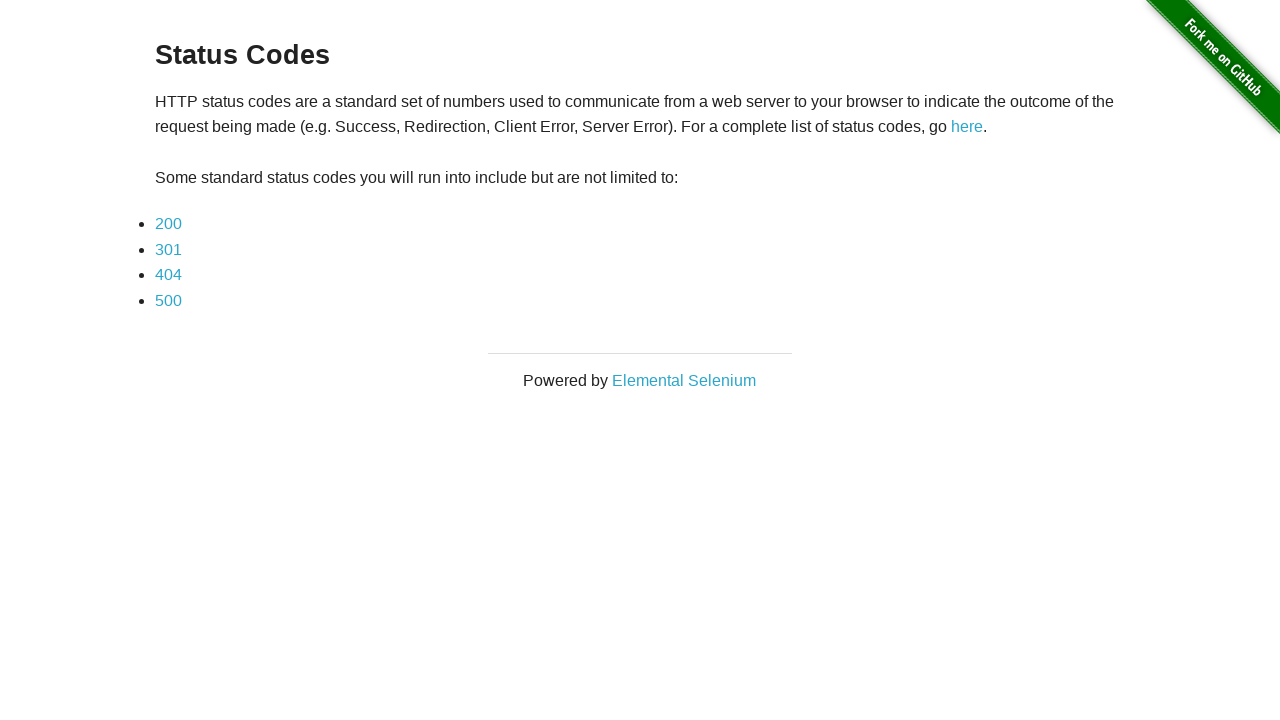

Status codes page loaded and link appeared
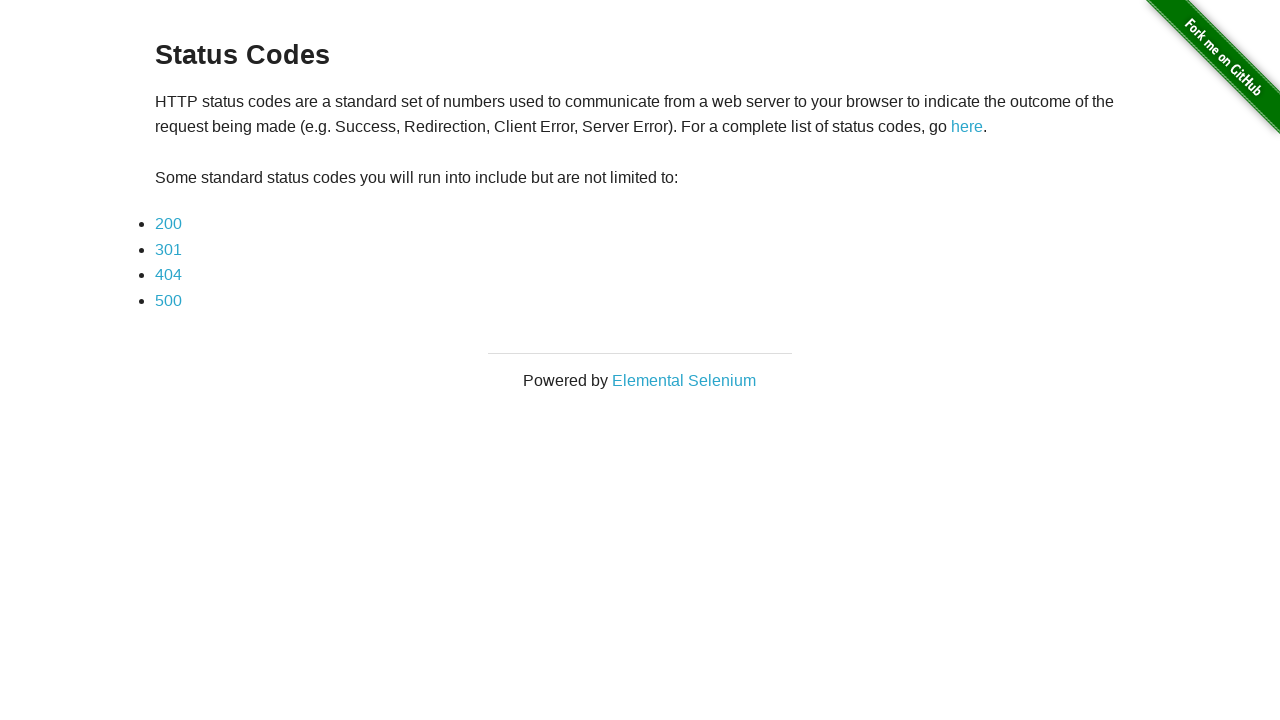

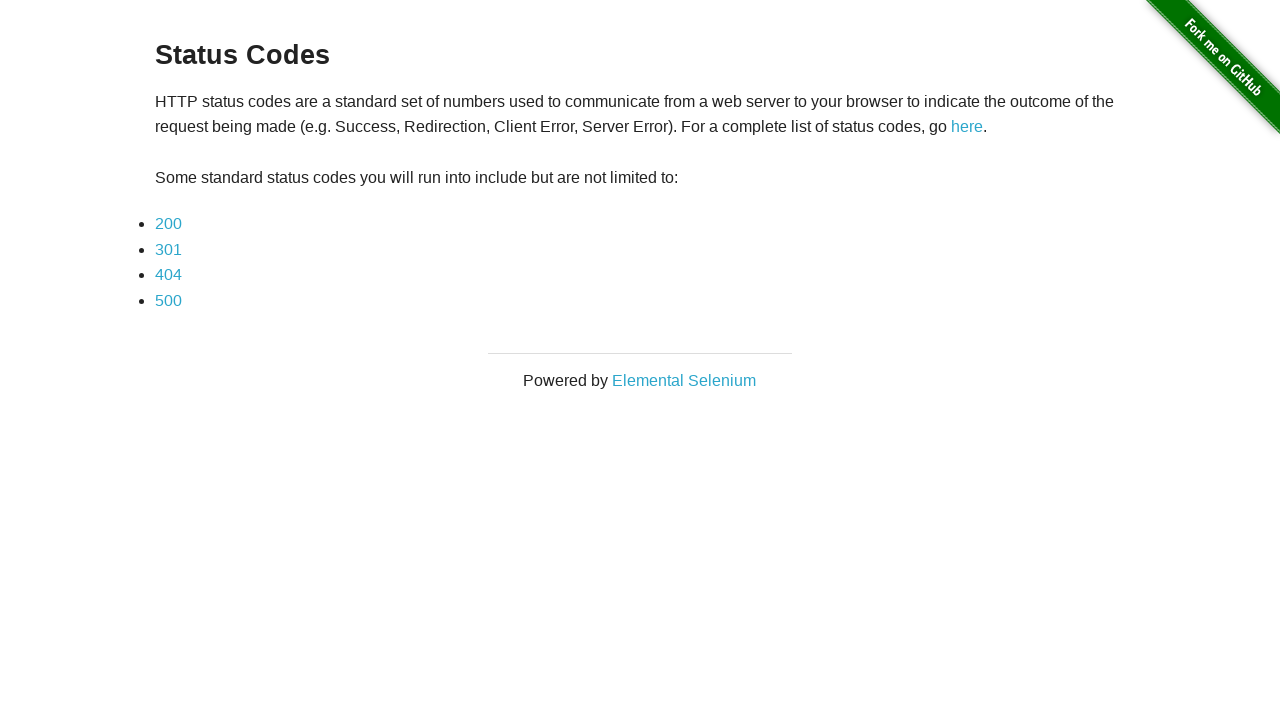